Tests clicking the login button using mouse down and up actions

Starting URL: https://portal.cms.gov/portal/

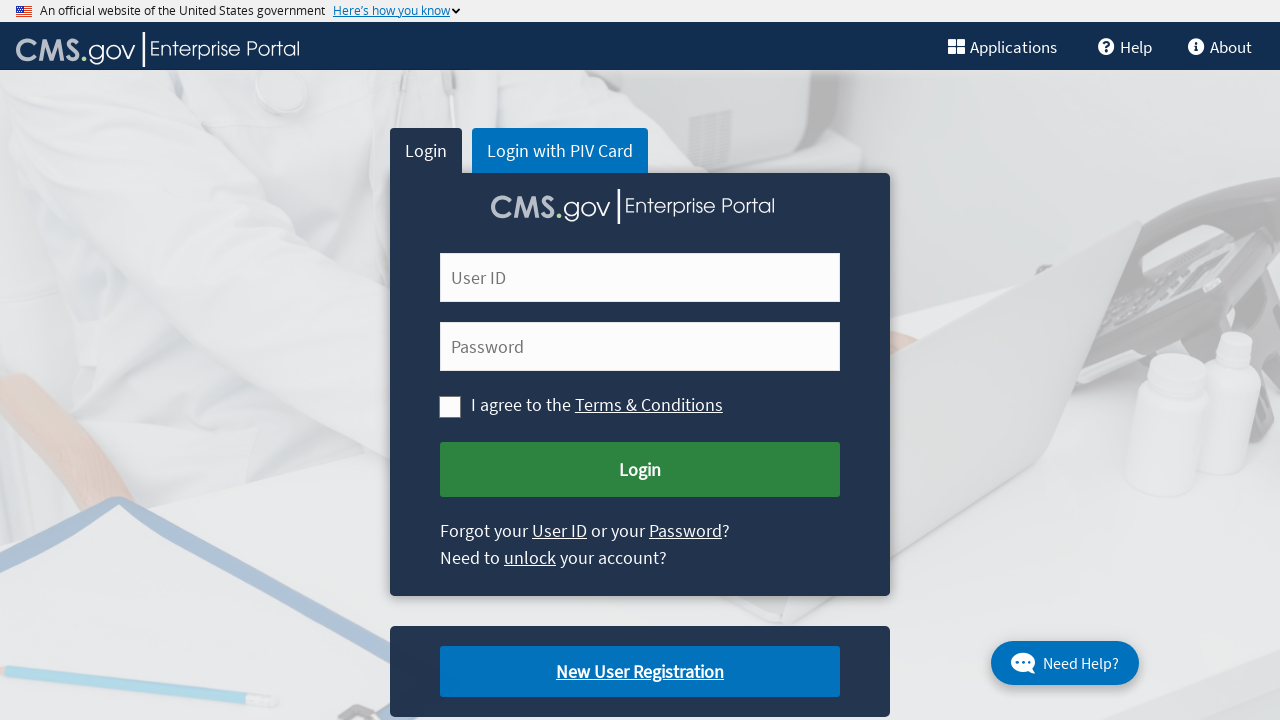

Located login button with selector 'button#cms-login-submit'
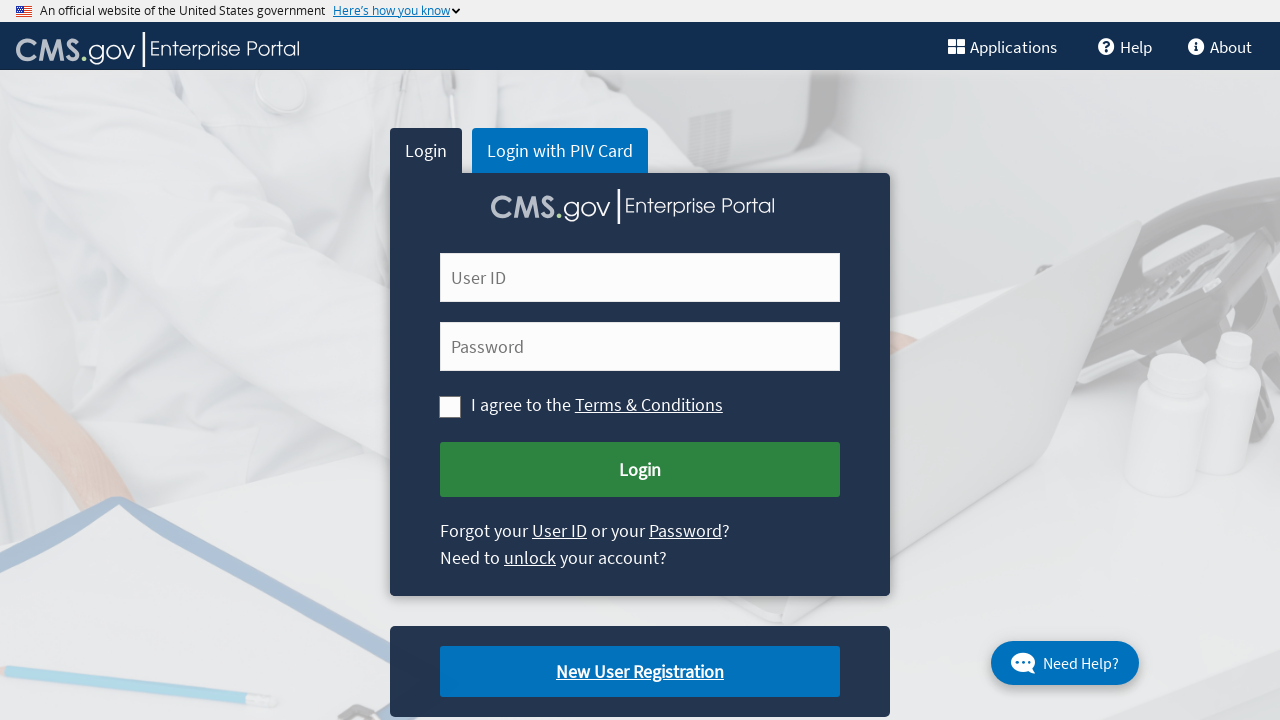

Clicked login button using mouse down and up actions at (640, 470) on button#cms-login-submit
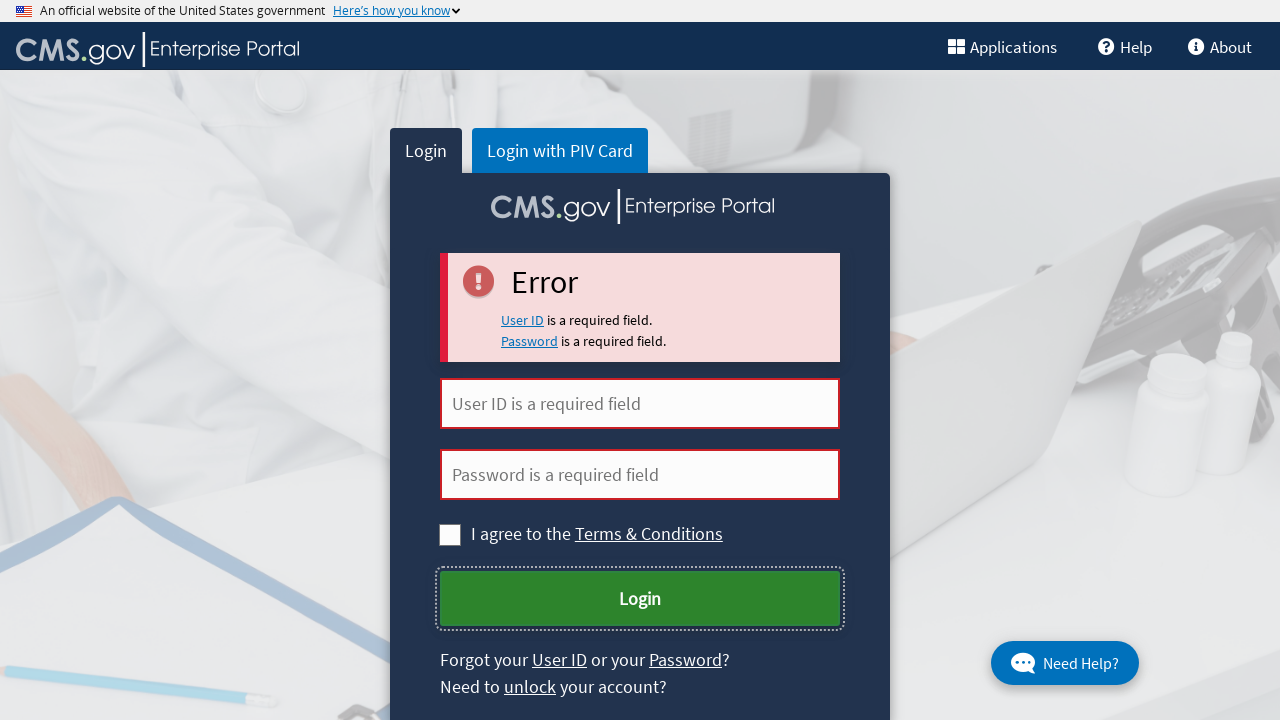

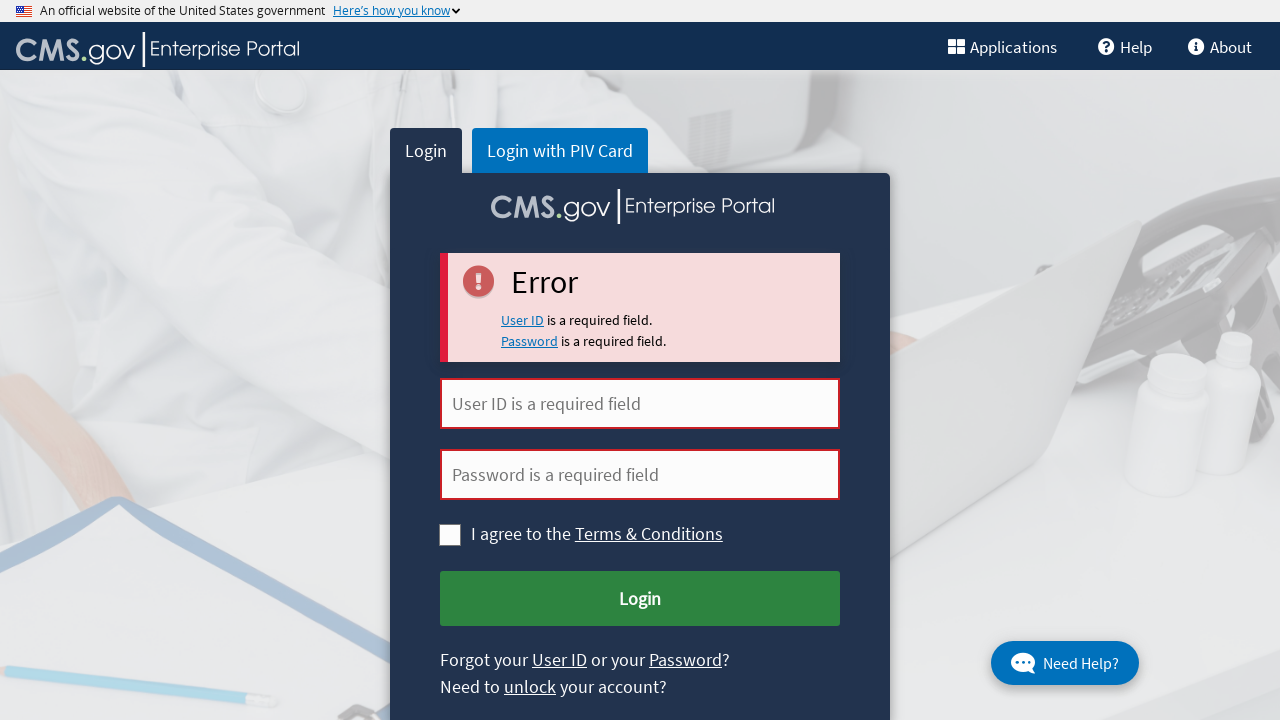